Tests dropdown functionality by navigating to the Drop-Down page and verifying that specific fruit options exist in the dropdown.

Starting URL: https://letcode.in/

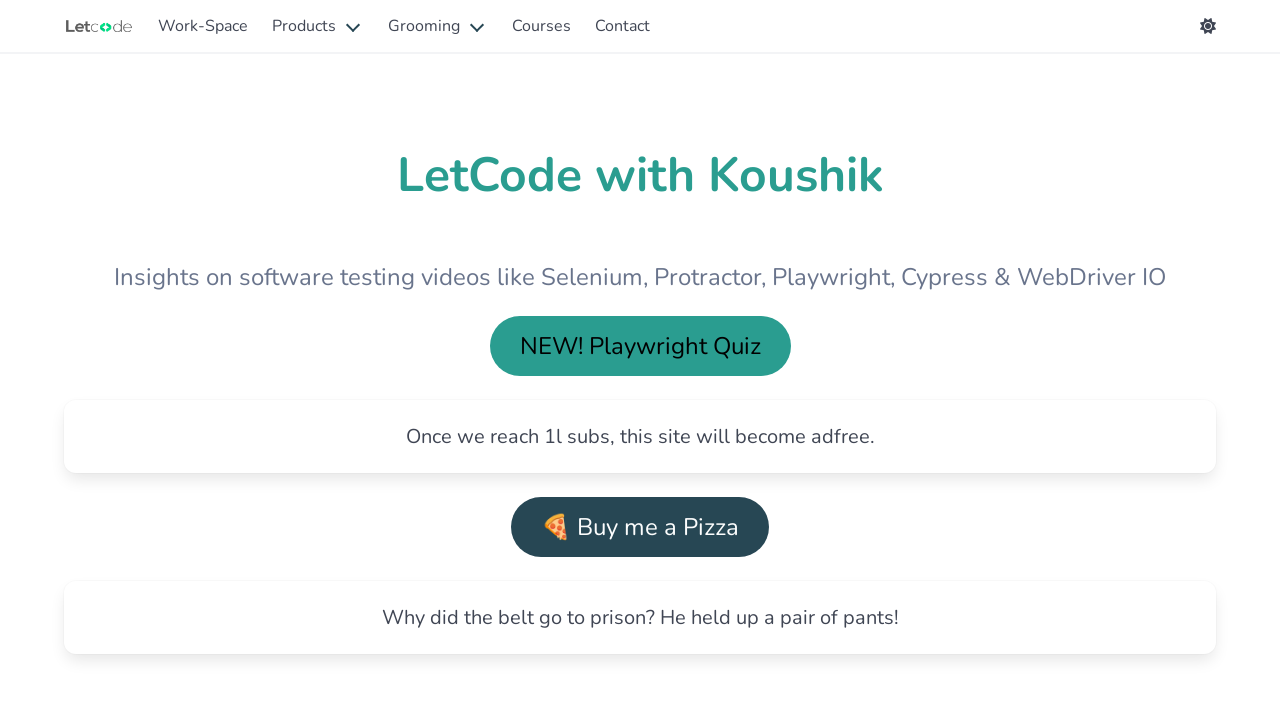

Clicked 'Explore Workspace' link at (346, 360) on internal:role=link[name="Explore Workspace"i]
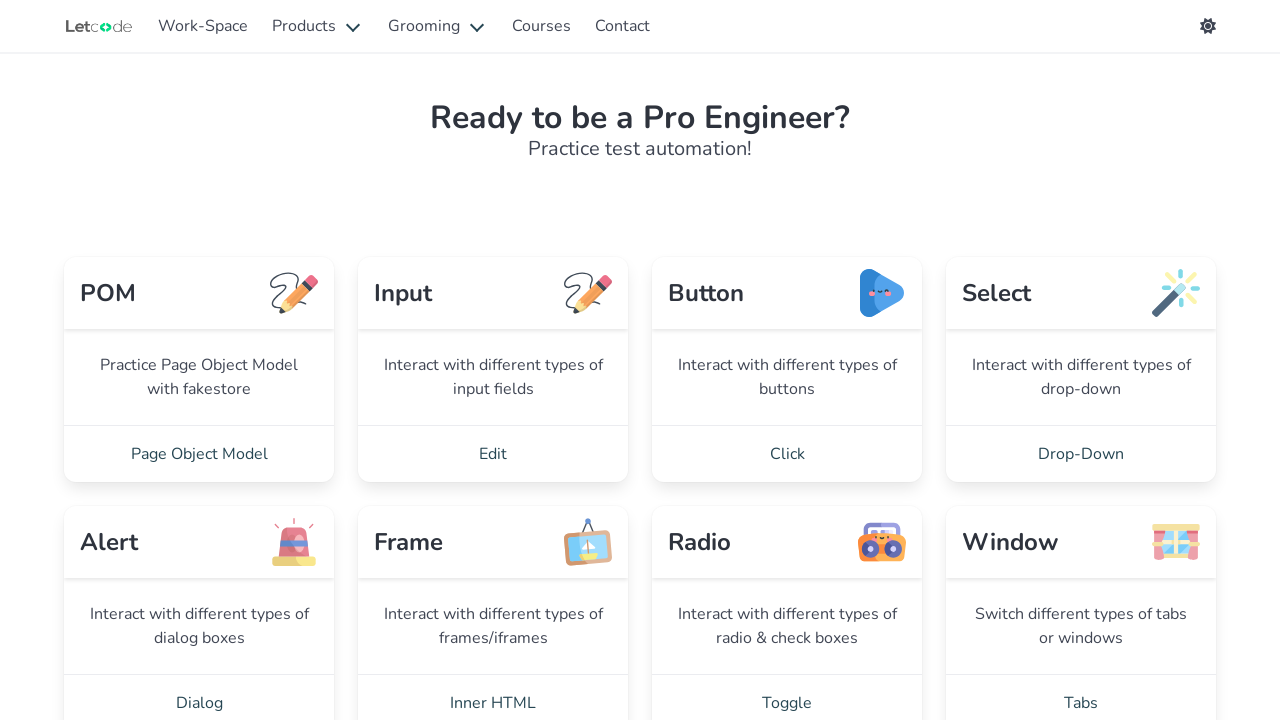

Clicked 'Drop-Down' link to navigate to dropdown test page at (1081, 454) on internal:role=link[name="Drop-Down"i]
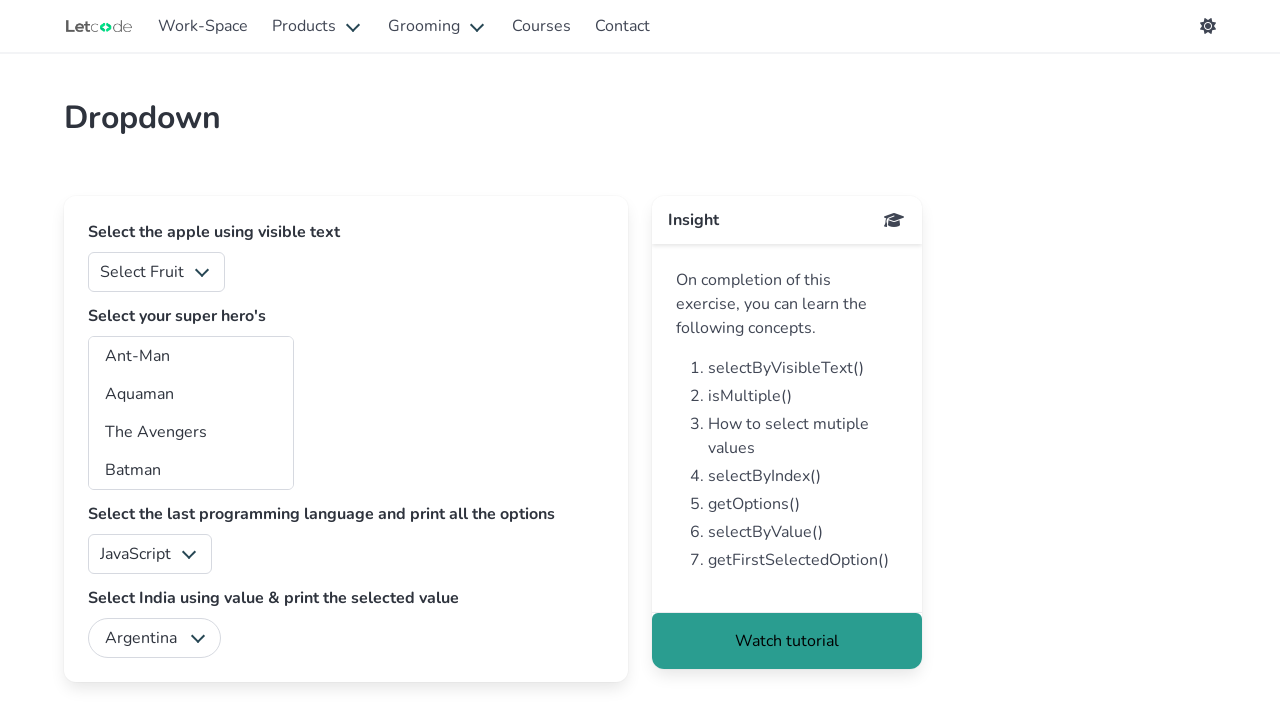

Dropdown element with id 'fruits' became visible
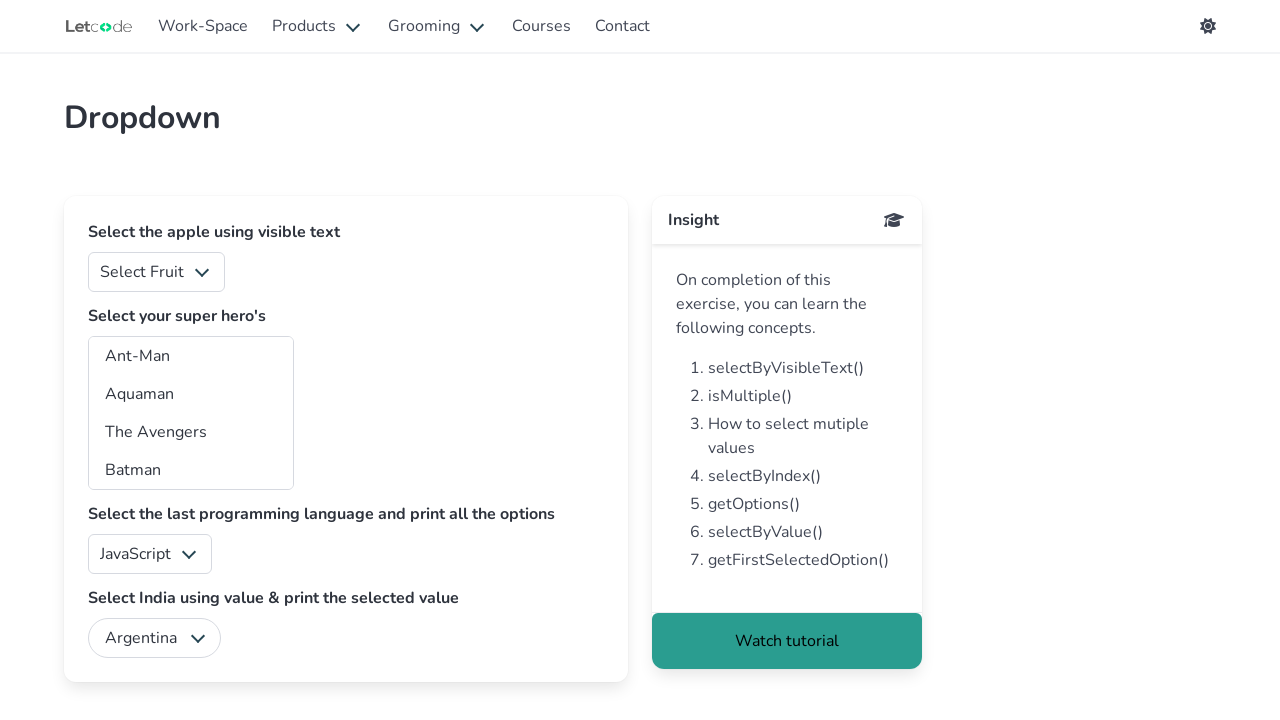

Verified fruit 'Apple' is present in dropdown
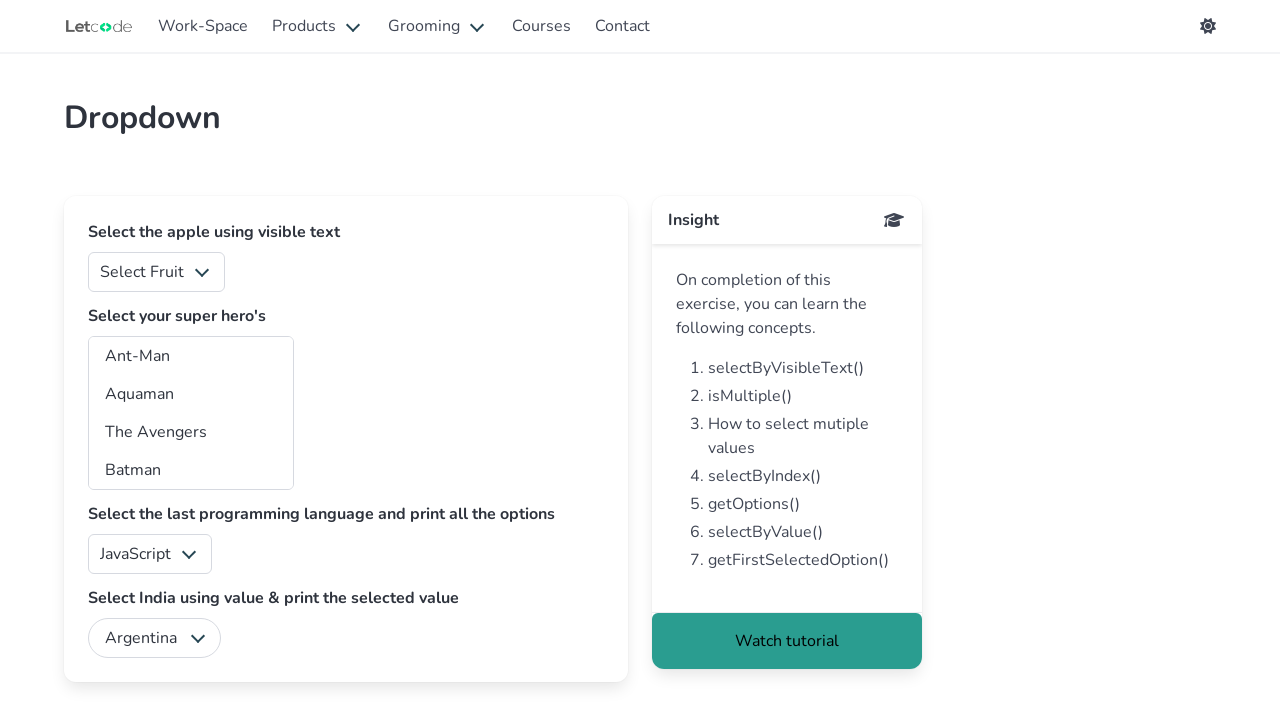

Verified fruit 'Mango' is present in dropdown
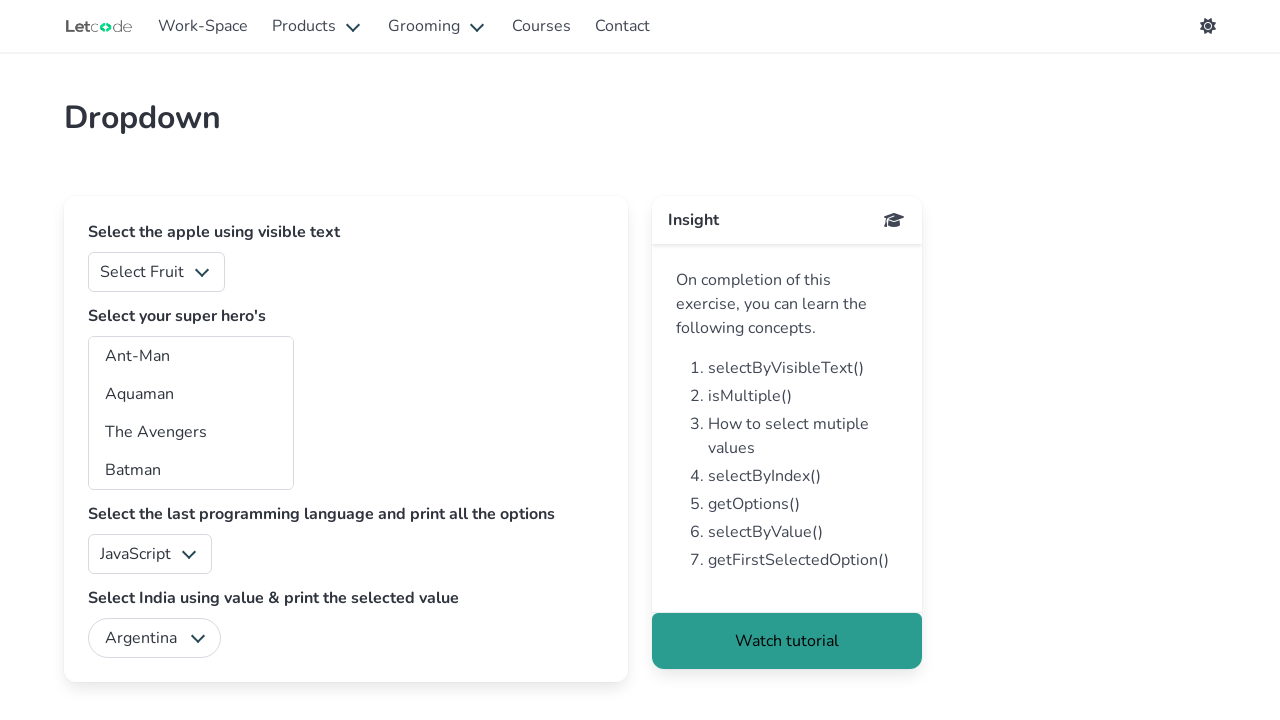

Verified fruit 'Orange' is present in dropdown
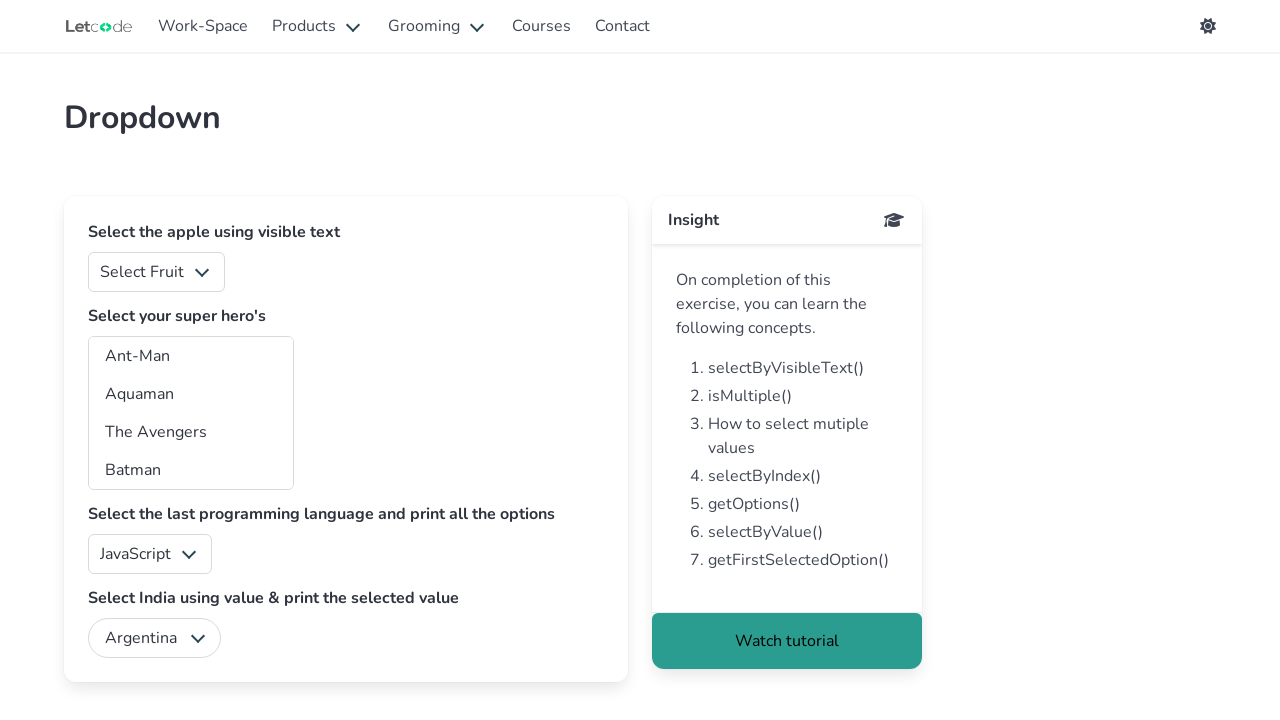

Verified fruit 'Banana' is present in dropdown
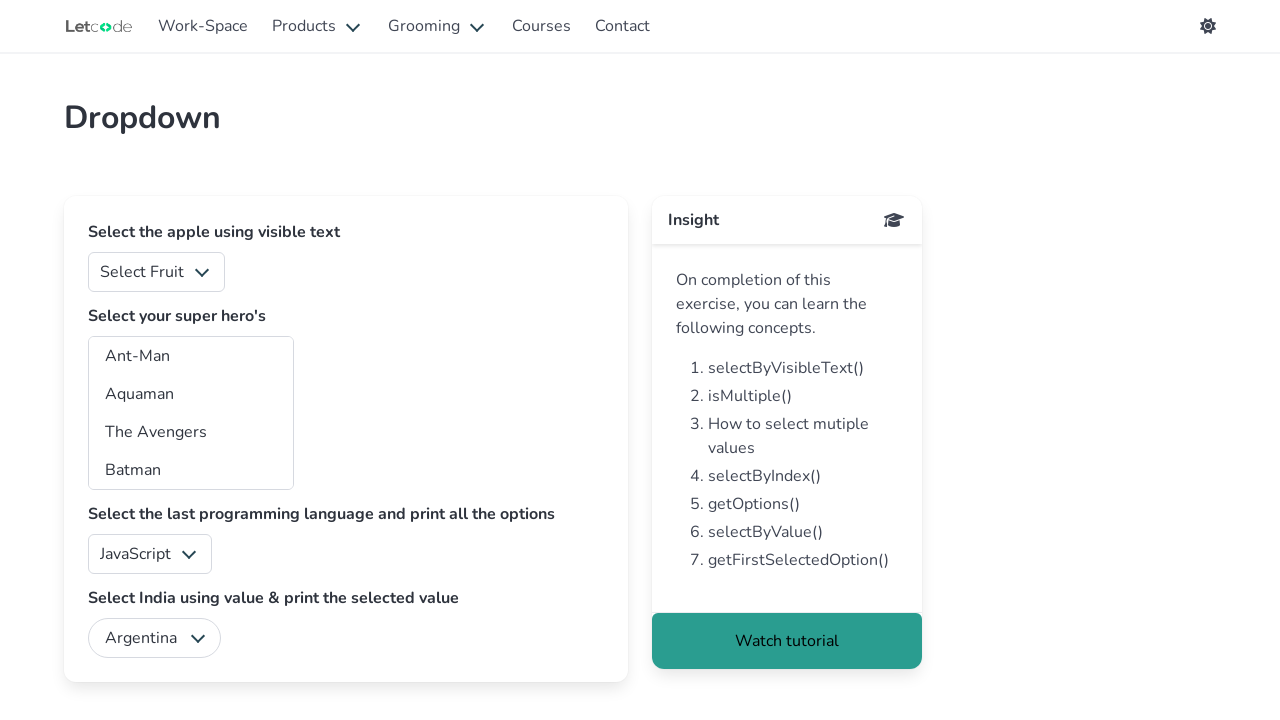

Verified fruit 'Pine Apple' is present in dropdown
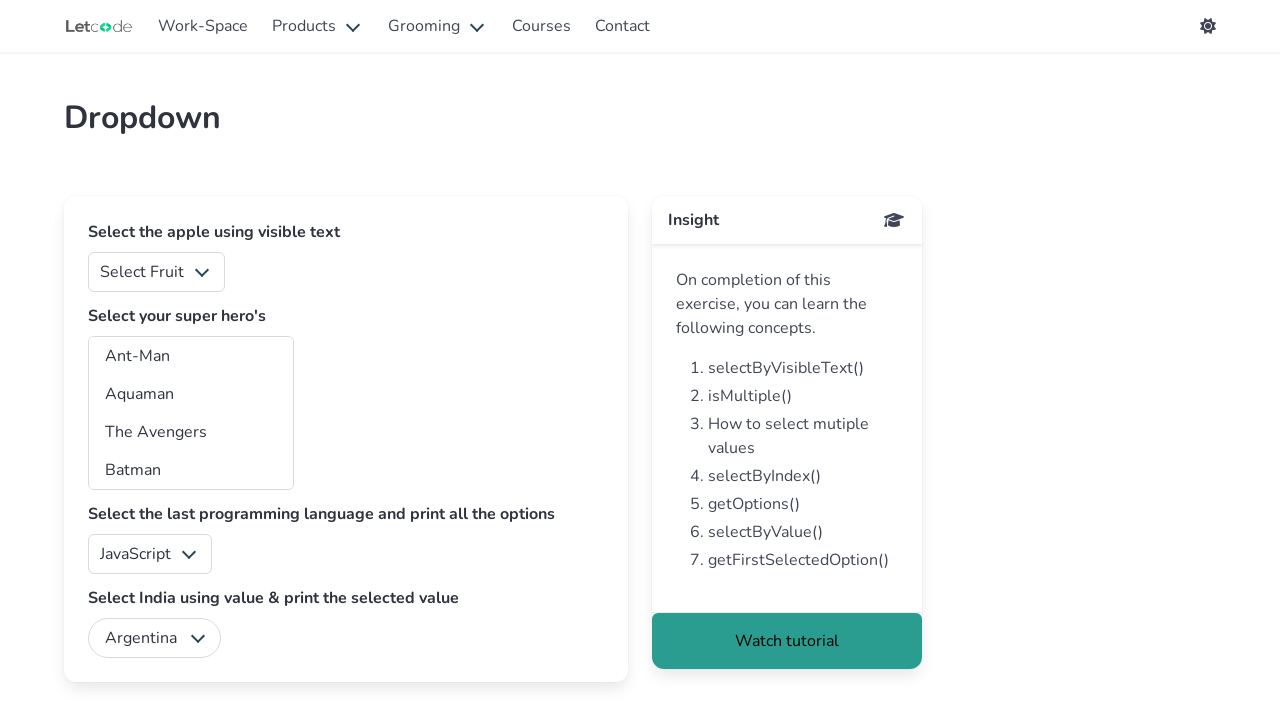

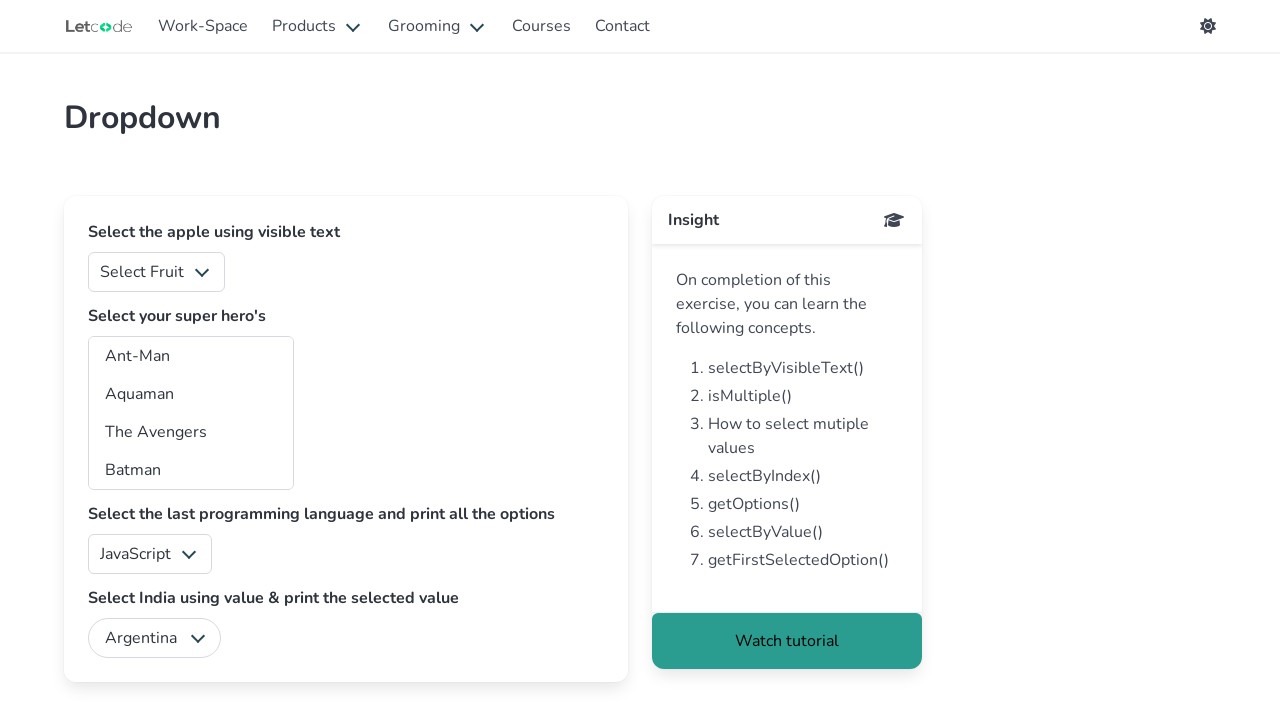